Opens the W3Schools Python tutorial page and maximizes the browser window

Starting URL: https://www.w3schools.com/python/

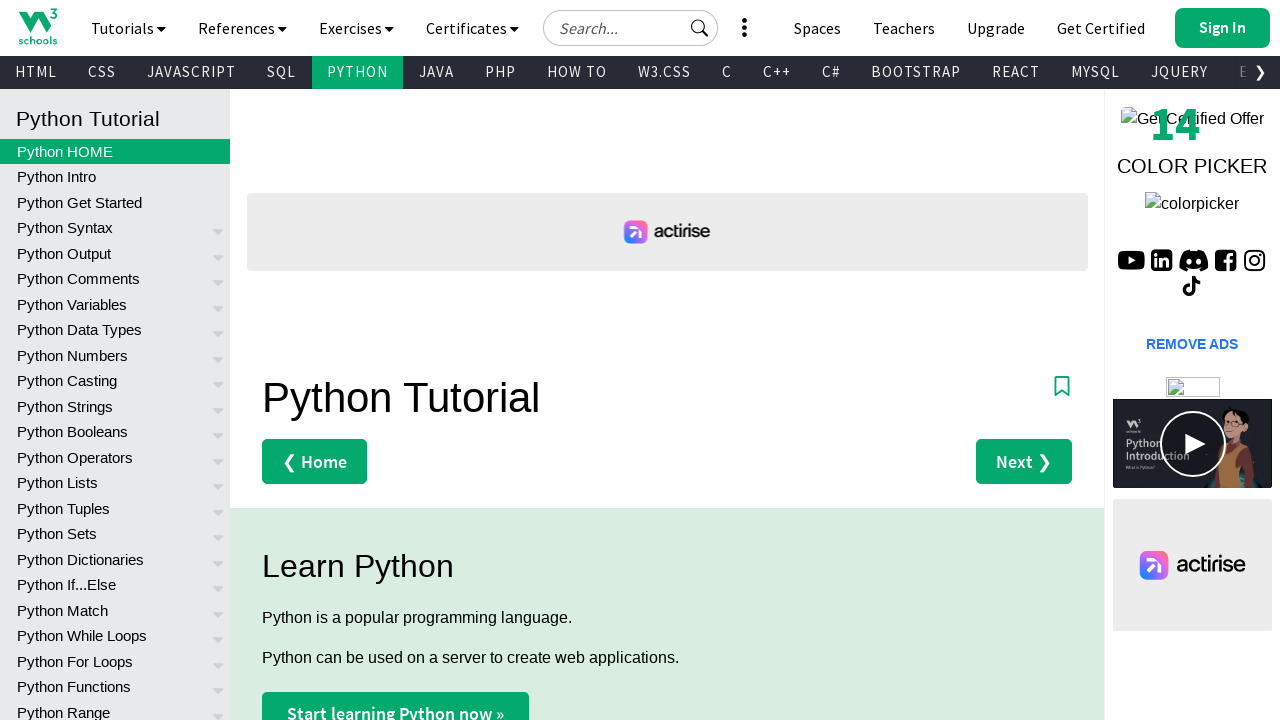

Navigated to W3Schools Python tutorial page
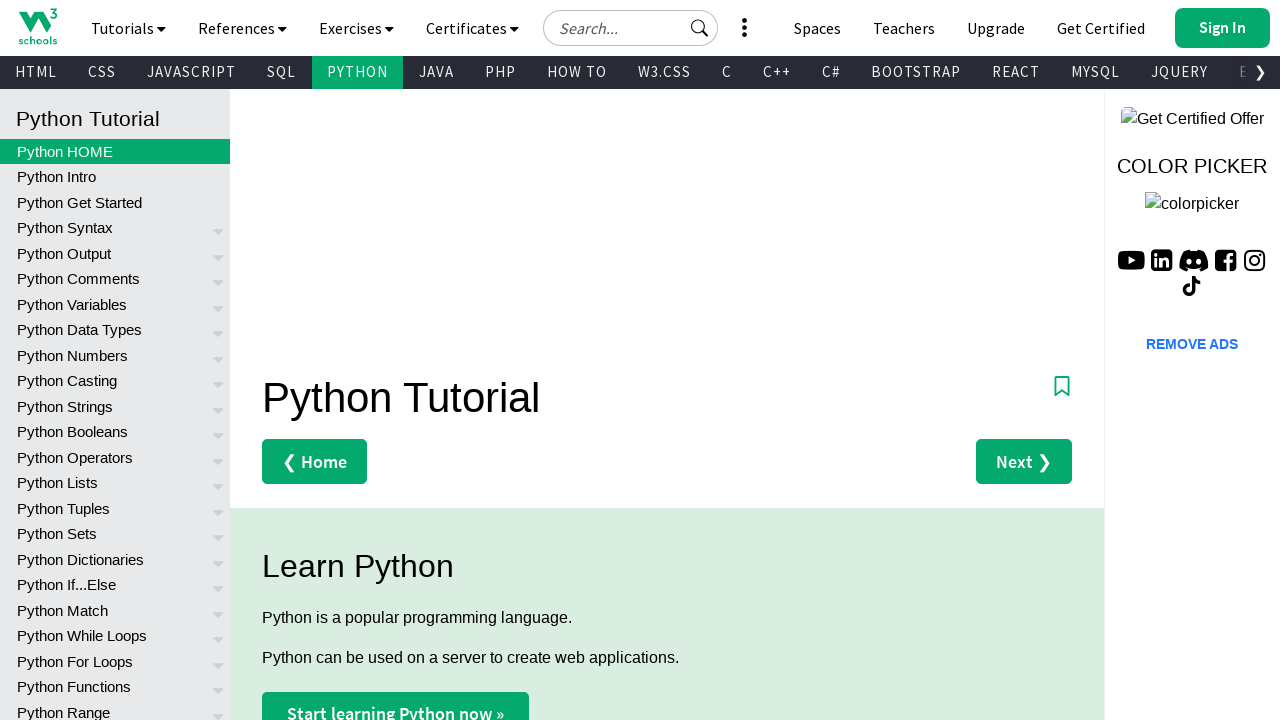

Set viewport size to 1920x1080 to maximize browser window
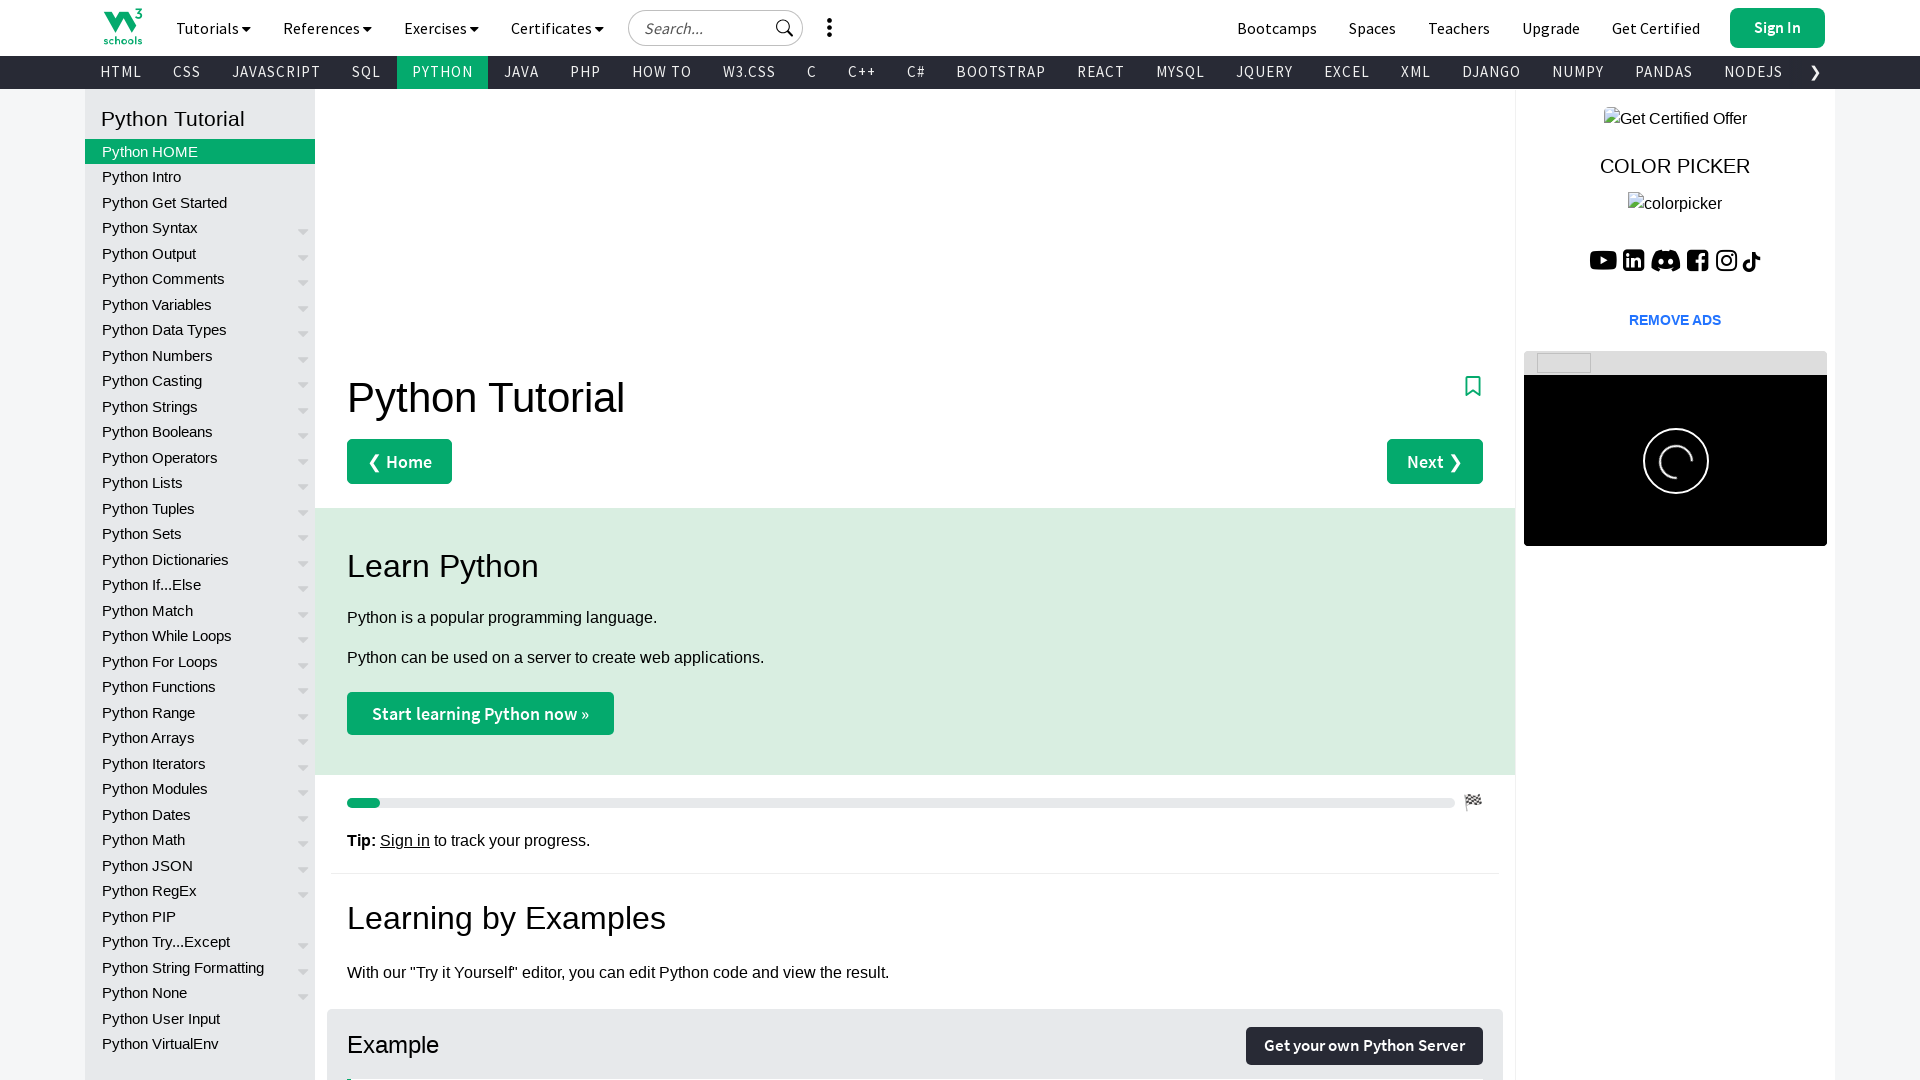

Page fully loaded and DOM content rendered
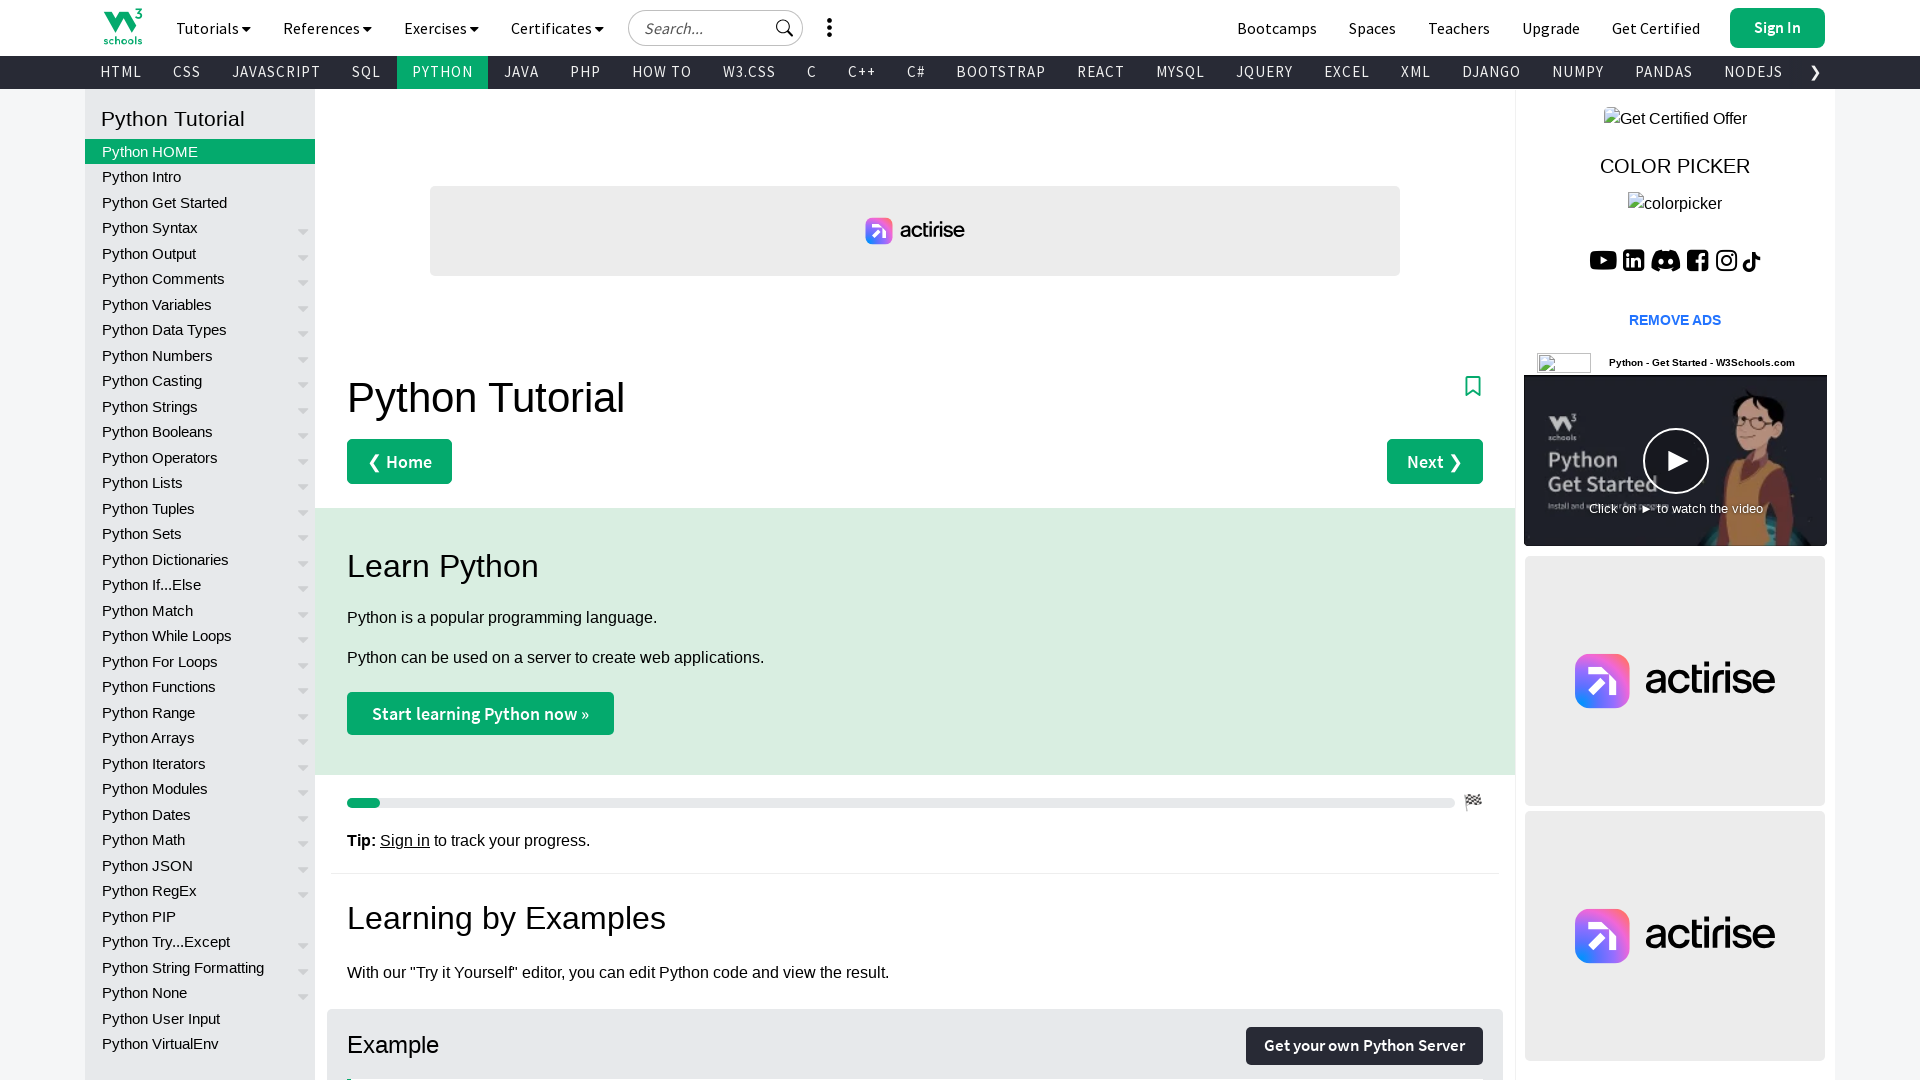

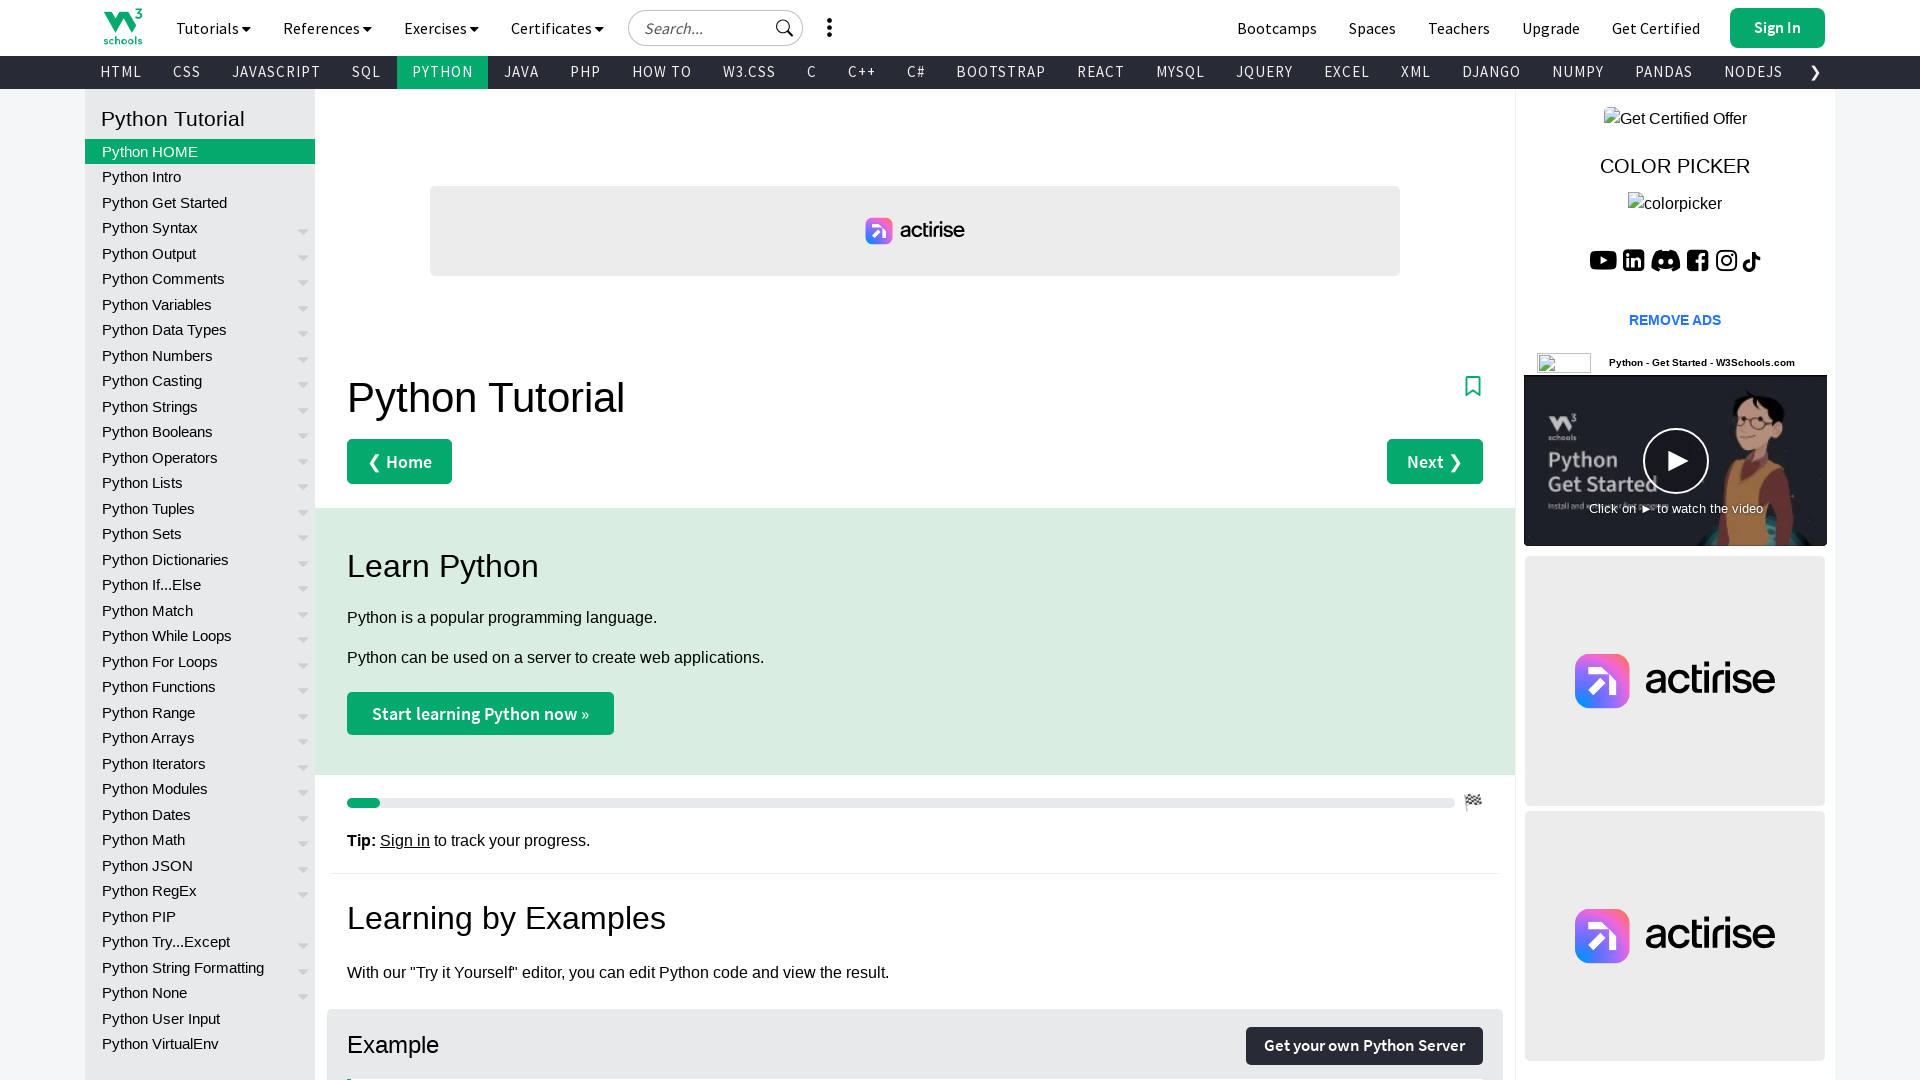